Tests filtering to display only completed items by clicking the Completed link

Starting URL: https://demo.playwright.dev/todomvc

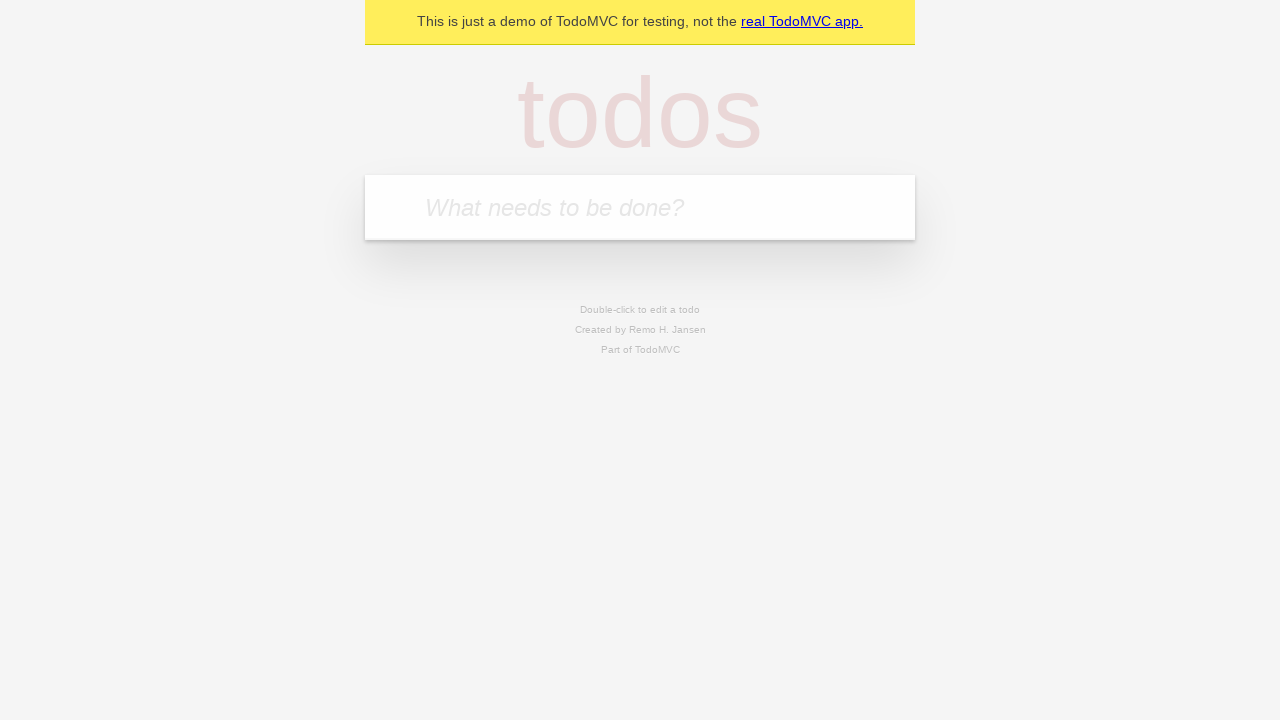

Filled todo input with 'buy some cheese' on internal:attr=[placeholder="What needs to be done?"i]
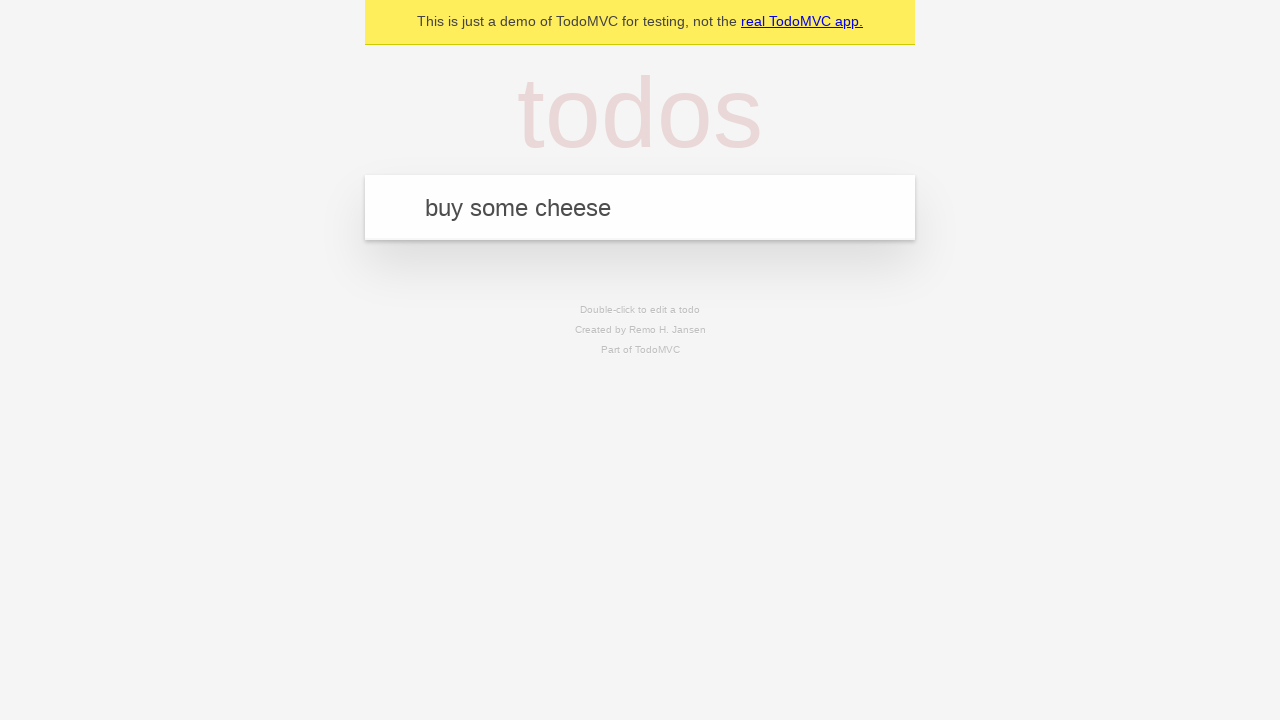

Pressed Enter to add first todo on internal:attr=[placeholder="What needs to be done?"i]
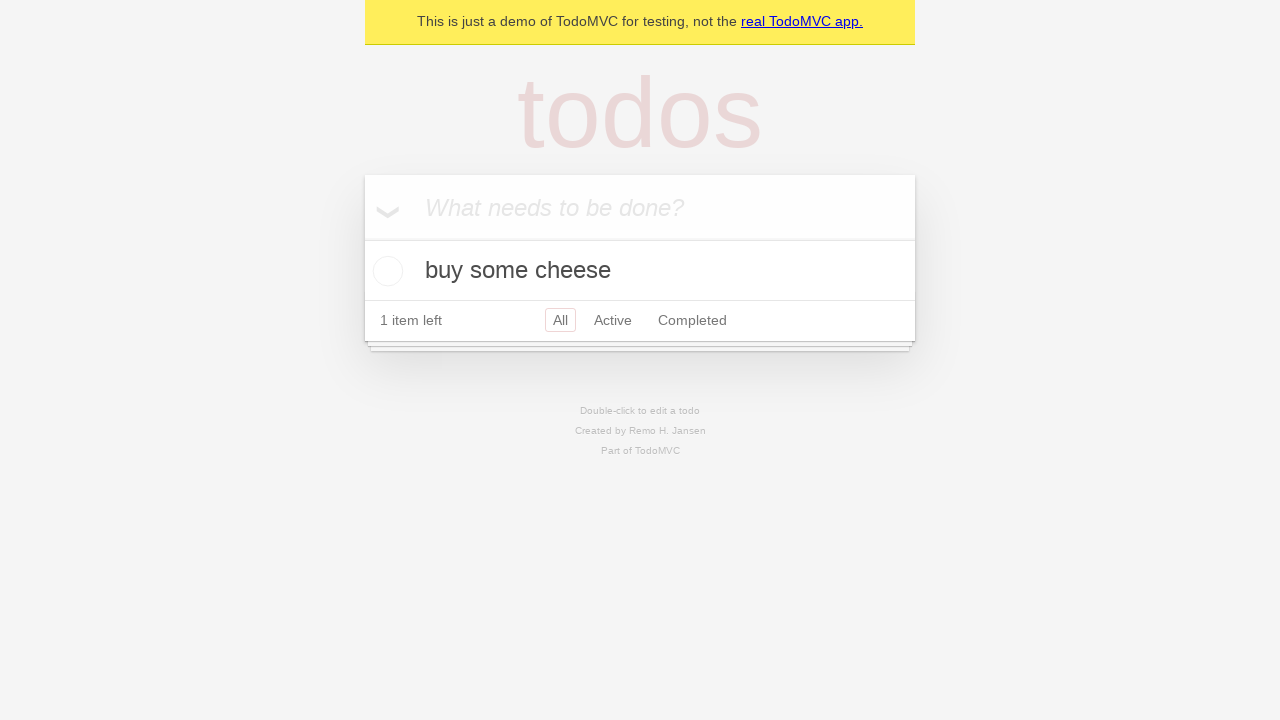

Filled todo input with 'feed the cat' on internal:attr=[placeholder="What needs to be done?"i]
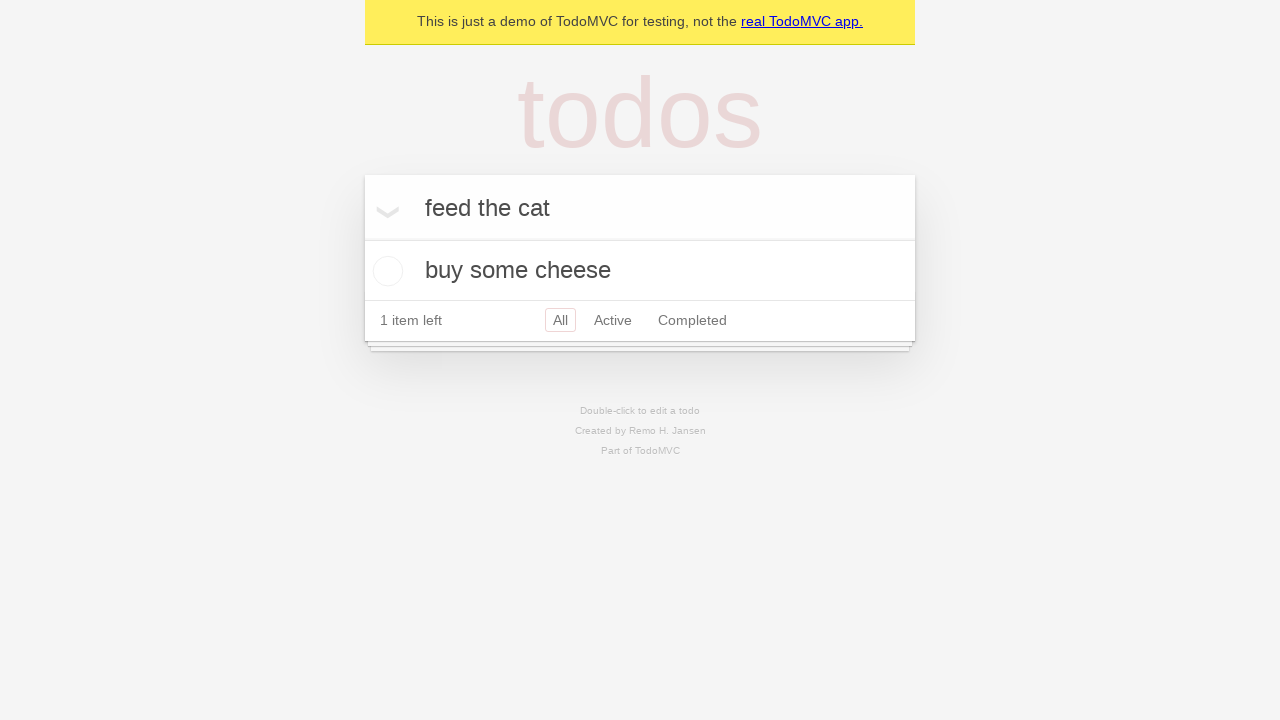

Pressed Enter to add second todo on internal:attr=[placeholder="What needs to be done?"i]
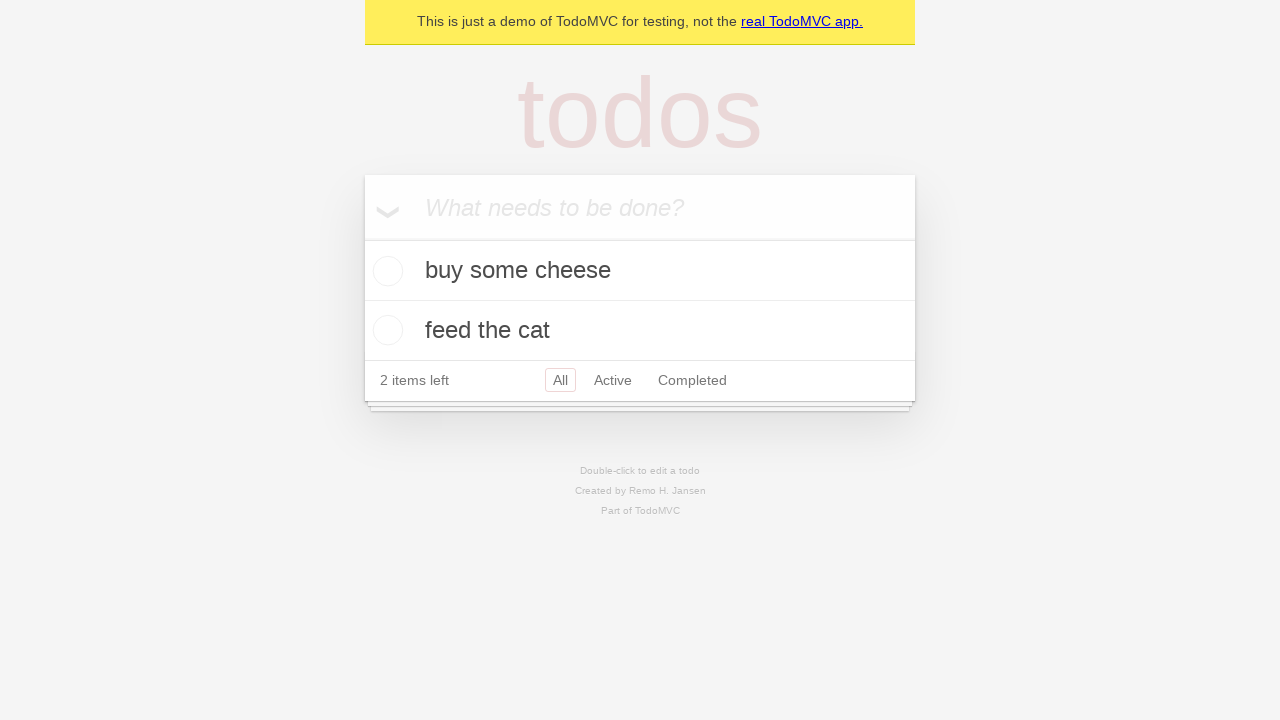

Filled todo input with 'book a doctors appointment' on internal:attr=[placeholder="What needs to be done?"i]
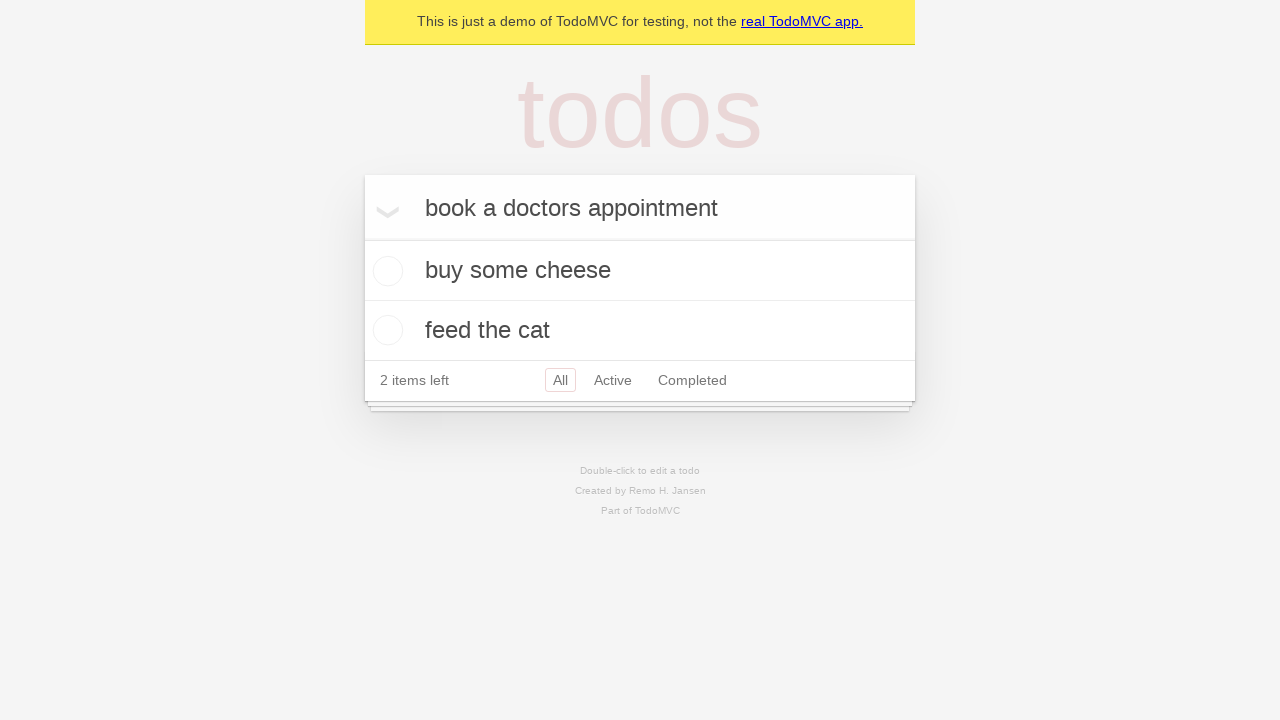

Pressed Enter to add third todo on internal:attr=[placeholder="What needs to be done?"i]
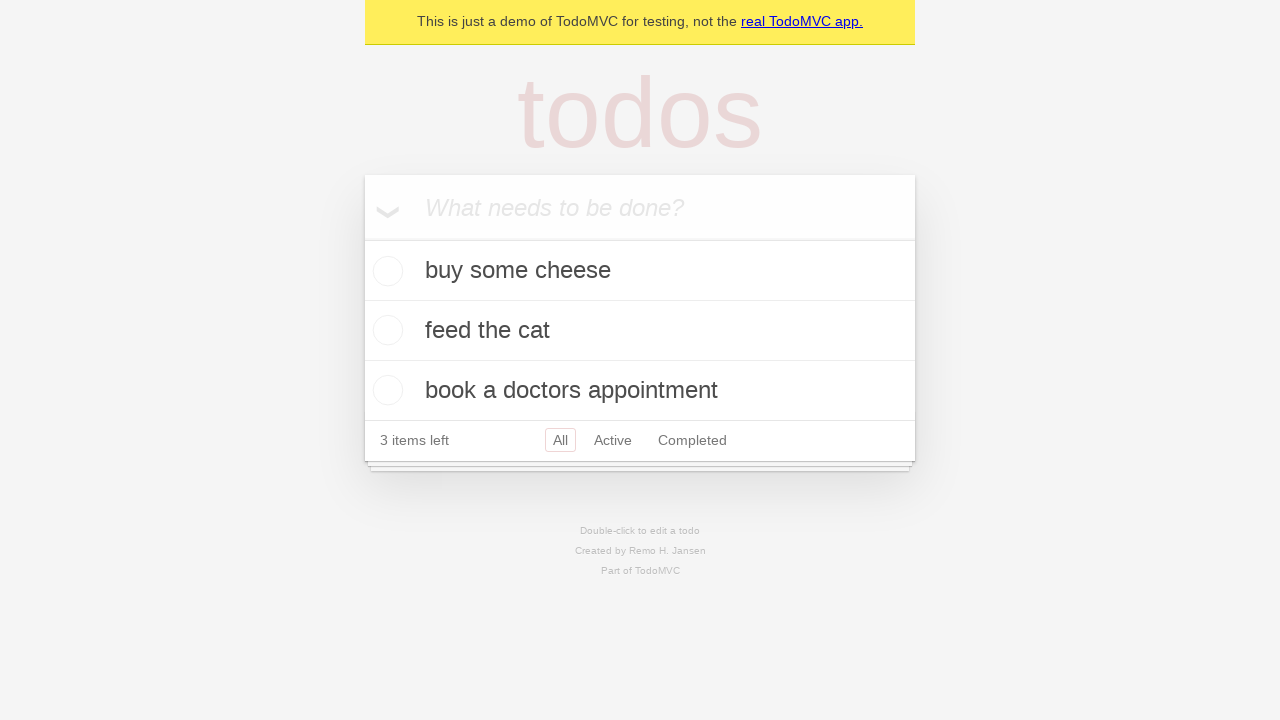

Checked the second todo item to mark it as complete at (385, 330) on internal:testid=[data-testid="todo-item"s] >> nth=1 >> internal:role=checkbox
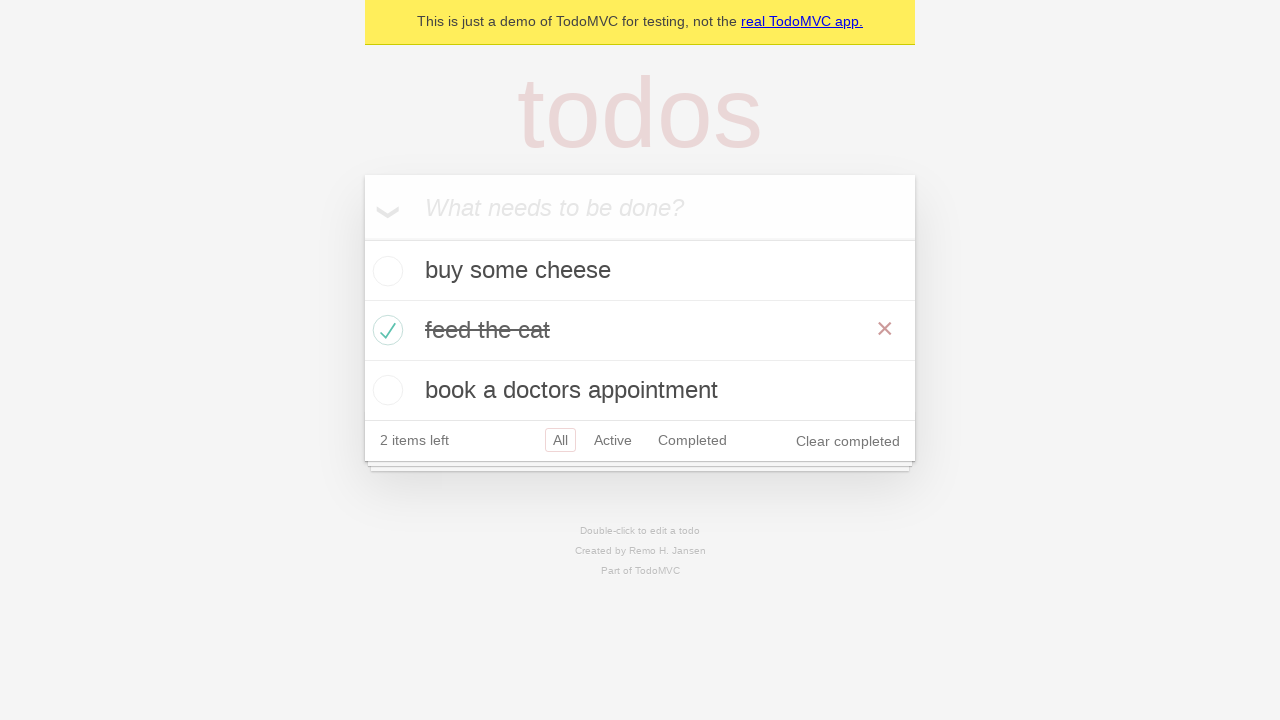

Clicked Completed filter link to display only completed items at (692, 440) on internal:role=link[name="Completed"i]
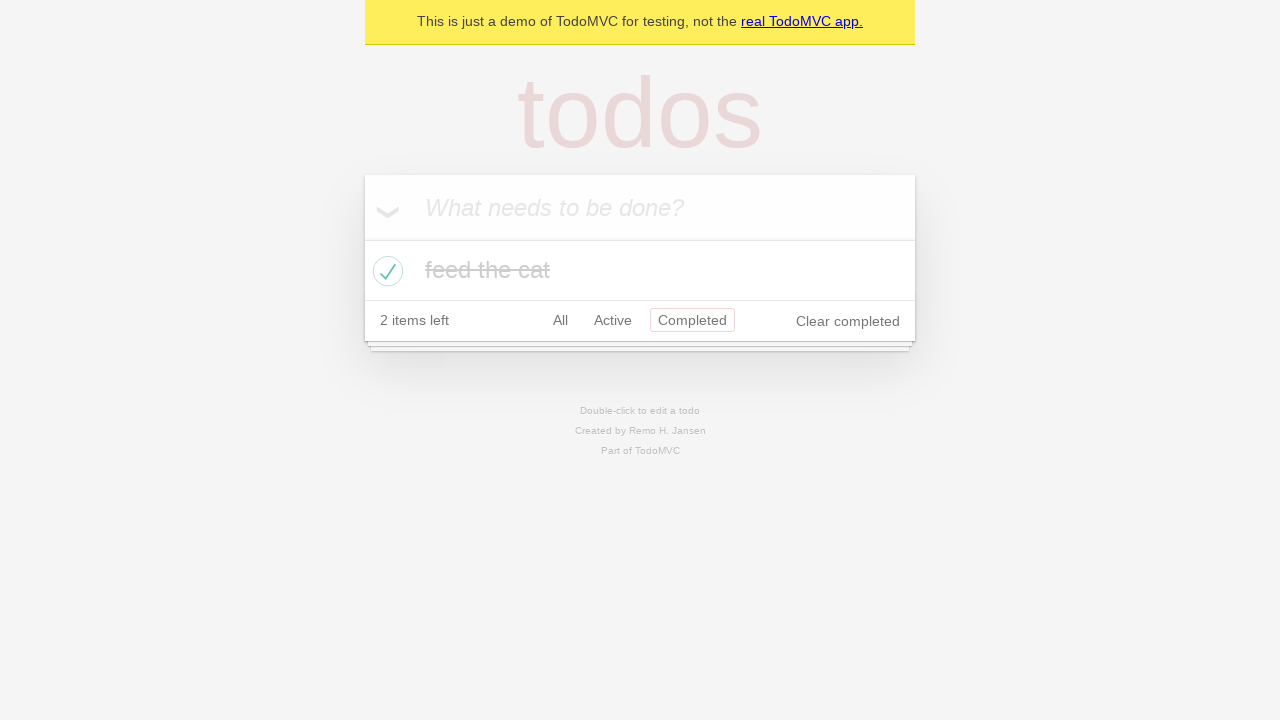

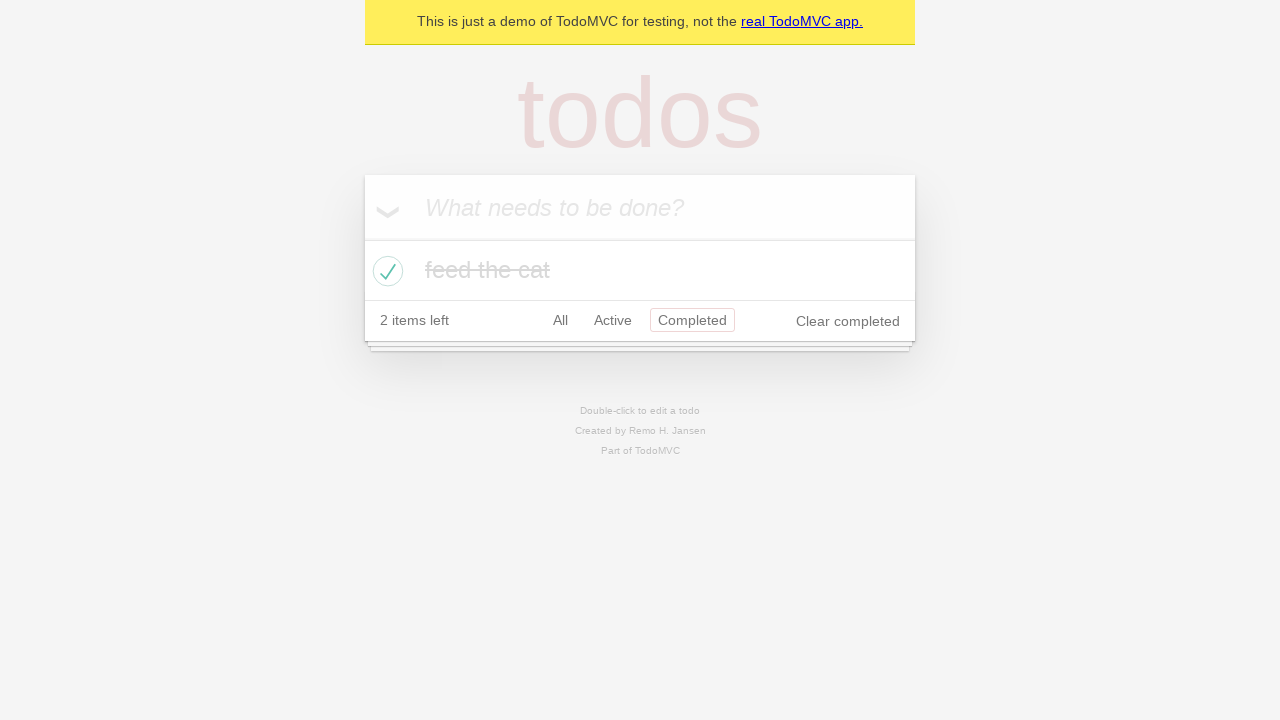